Tests drag and drop functionality by dragging an image element and dropping it into a target box element on a demo page.

Starting URL: https://formy-project.herokuapp.com/dragdrop

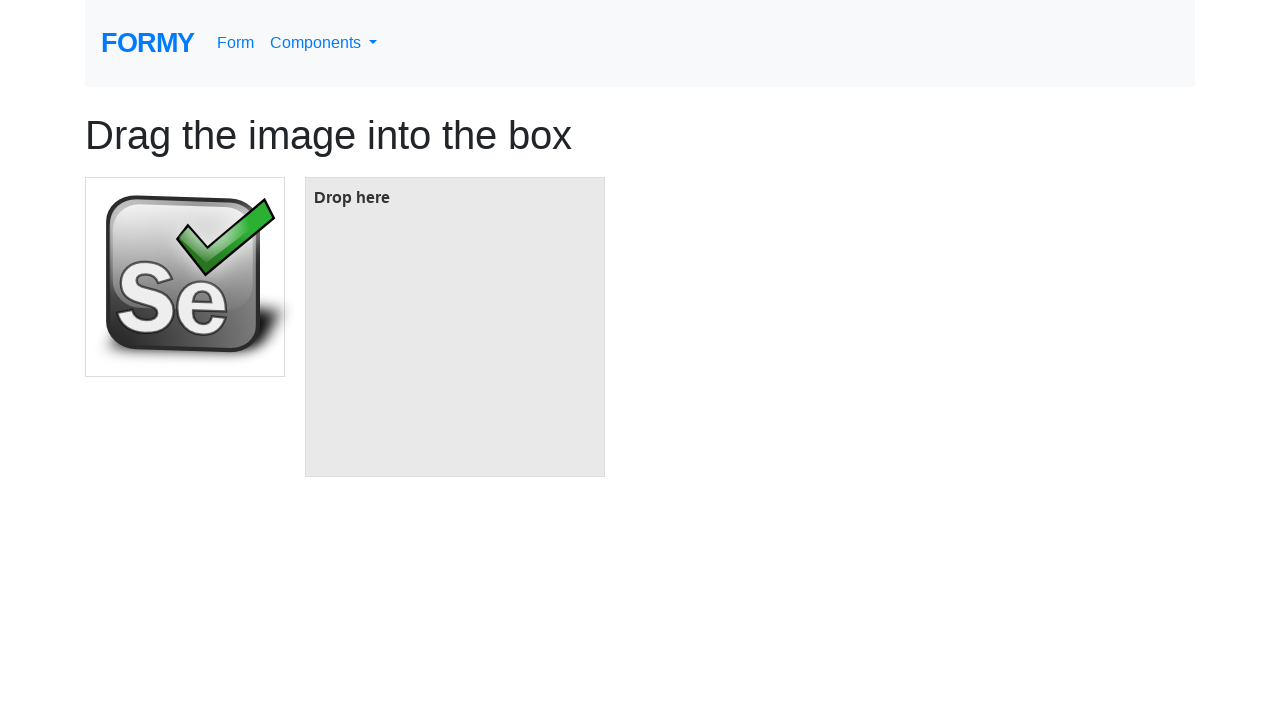

Waited for draggable image element to be visible
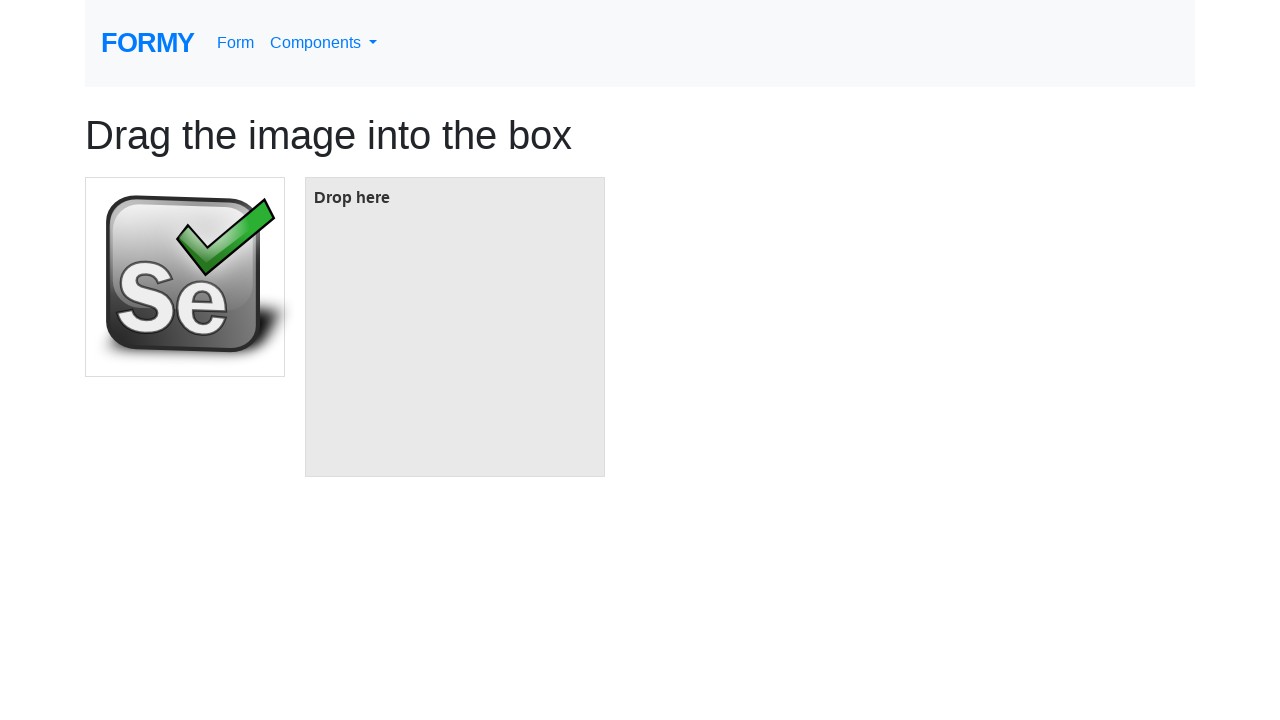

Waited for drop target box element to be visible
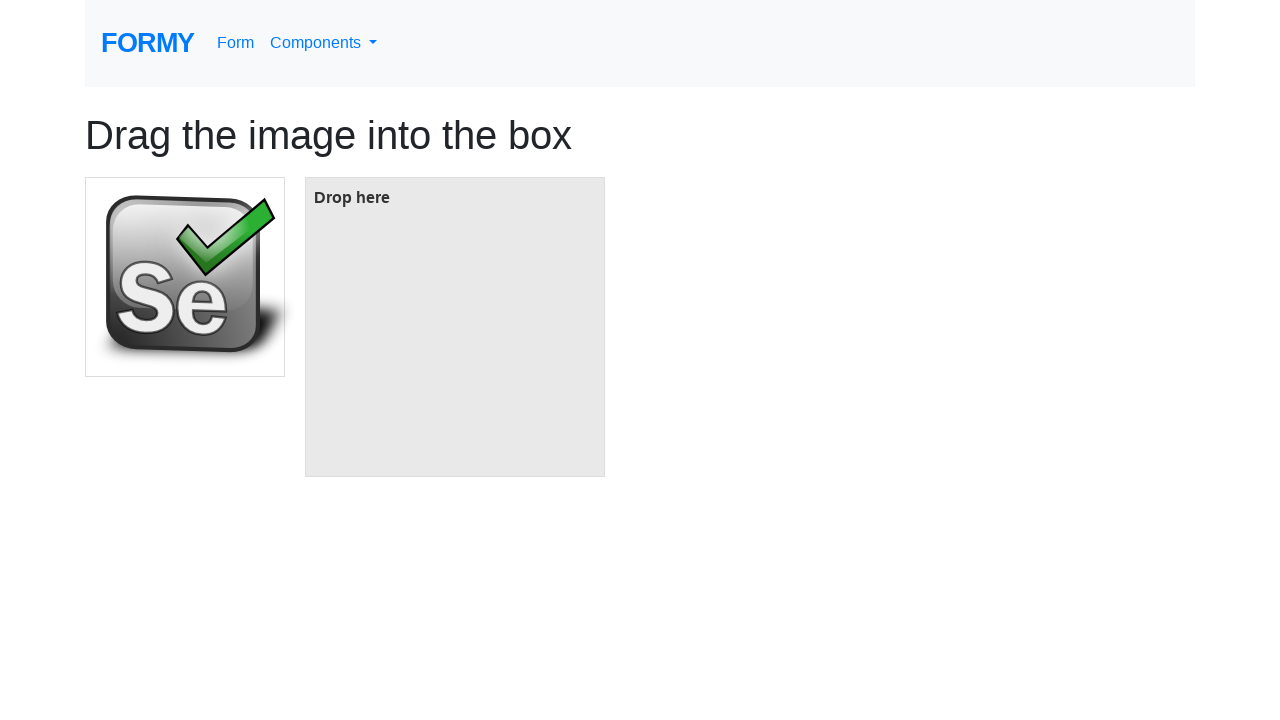

Located draggable image element
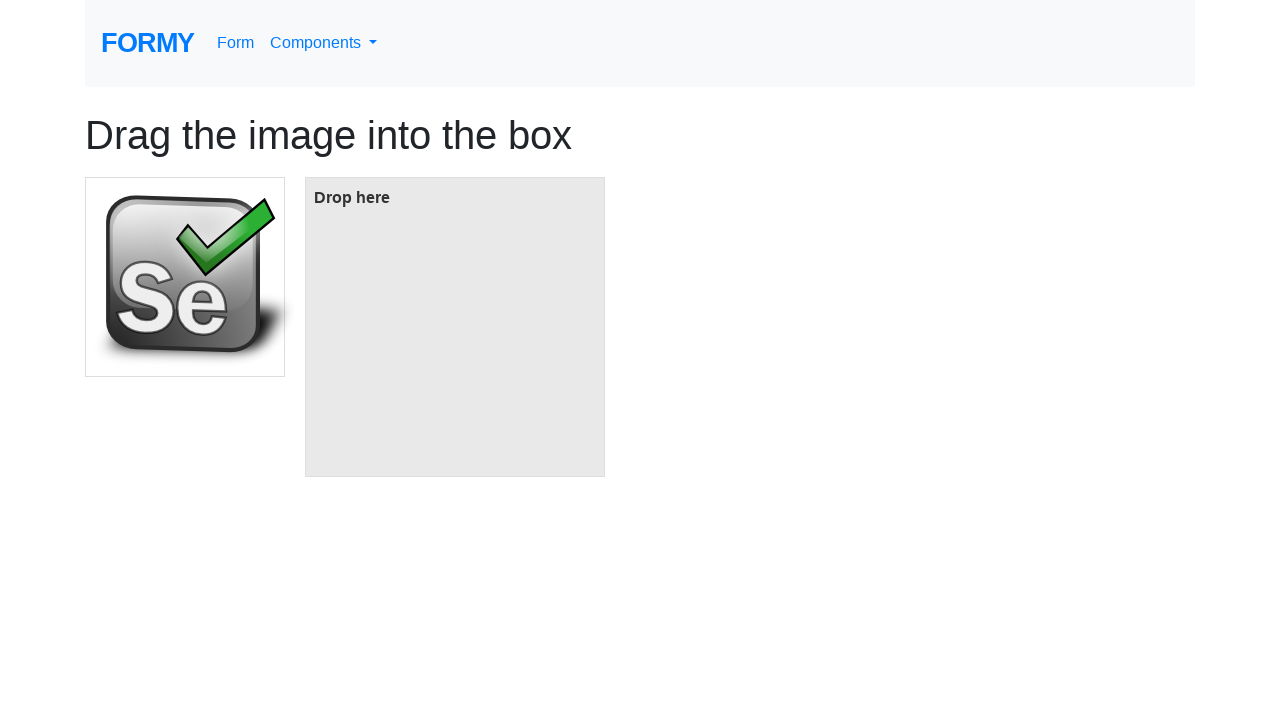

Located drop target box element
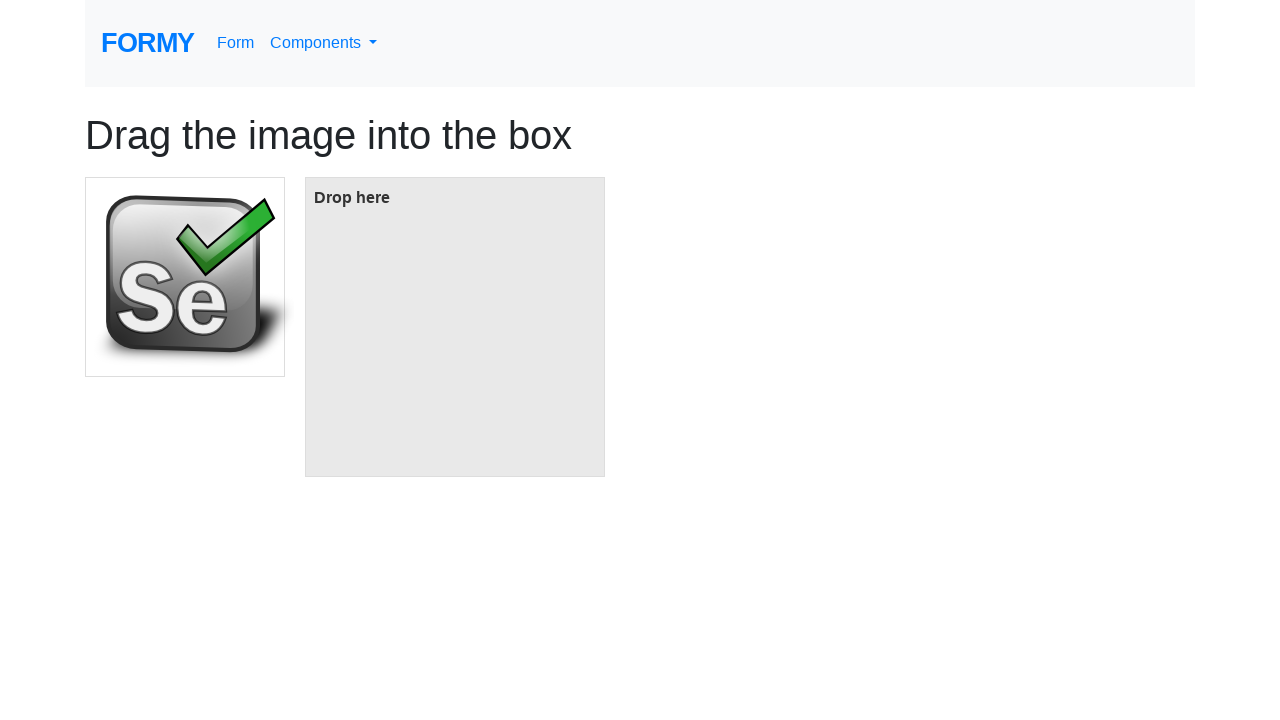

Dragged image element and dropped it into target box at (455, 327)
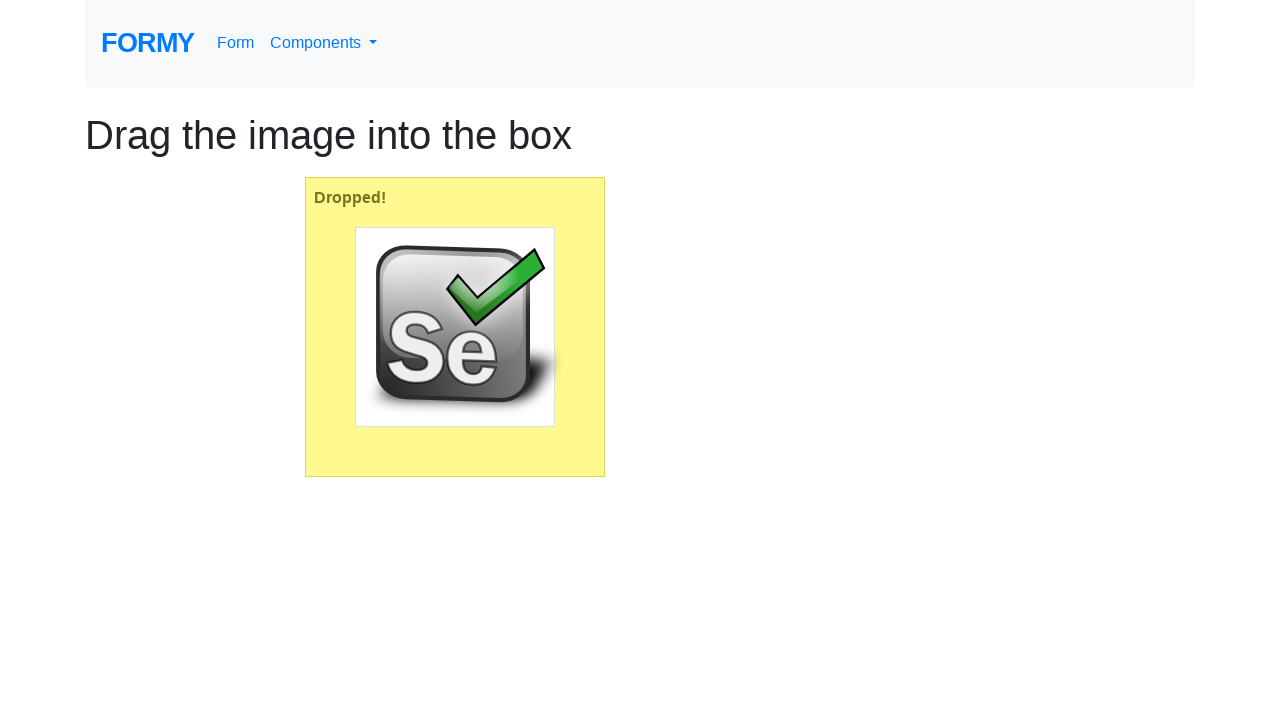

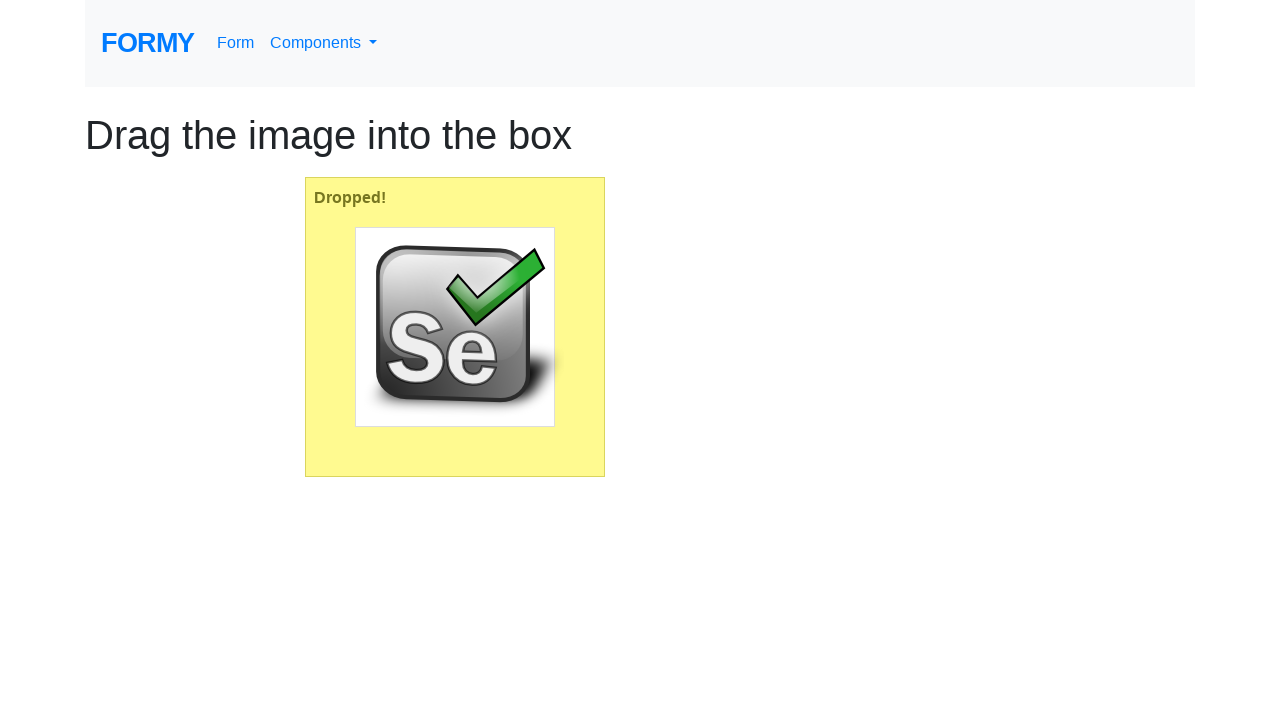